Tests the user registration form on ParaBank by filling out all required fields (name, address, contact info, and account credentials) and submitting the registration.

Starting URL: https://parabank.parasoft.com/parabank/register.htm

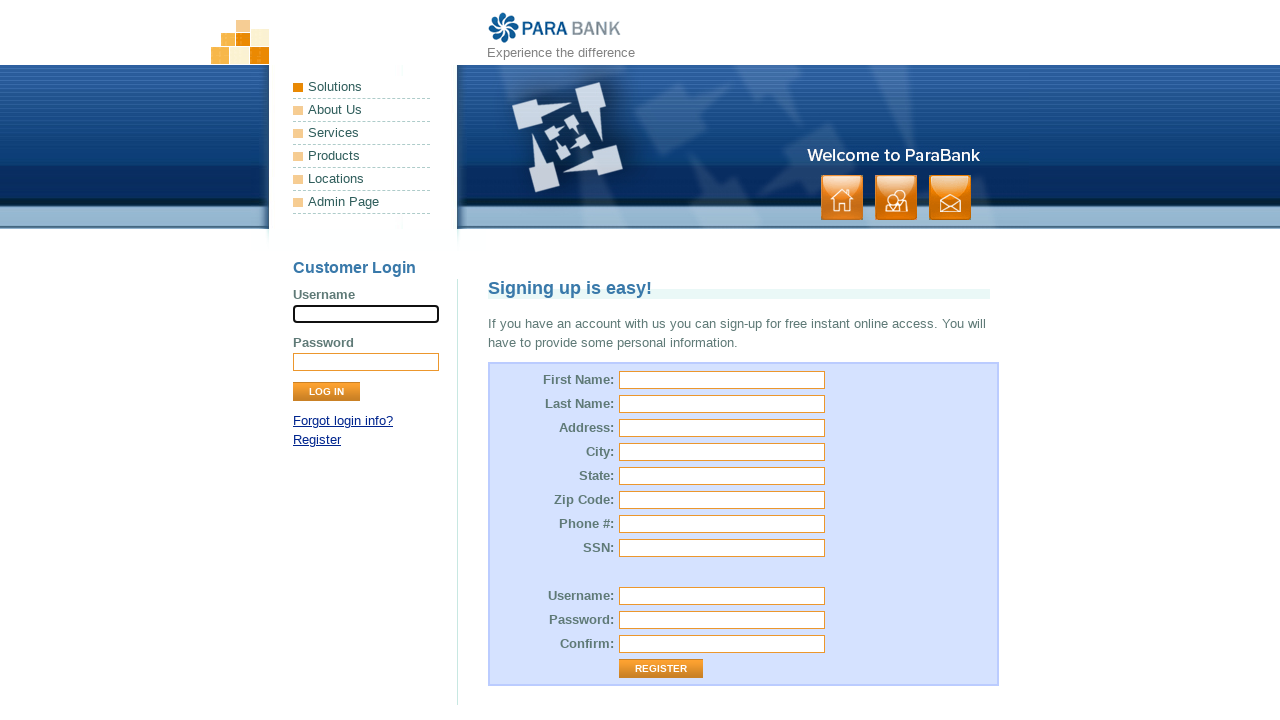

Filled first name field with 'Jordan847' on input[name='customer.firstName']
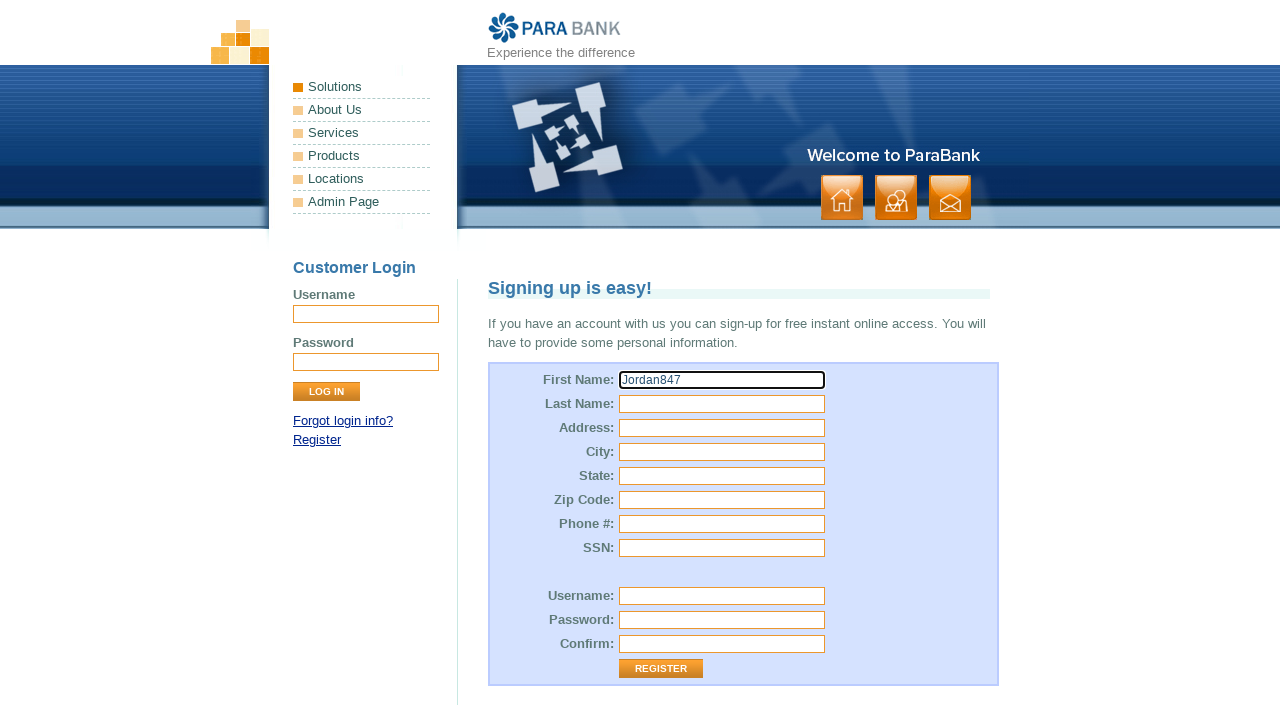

Filled last name field with 'Smith847' on #customer\.lastName
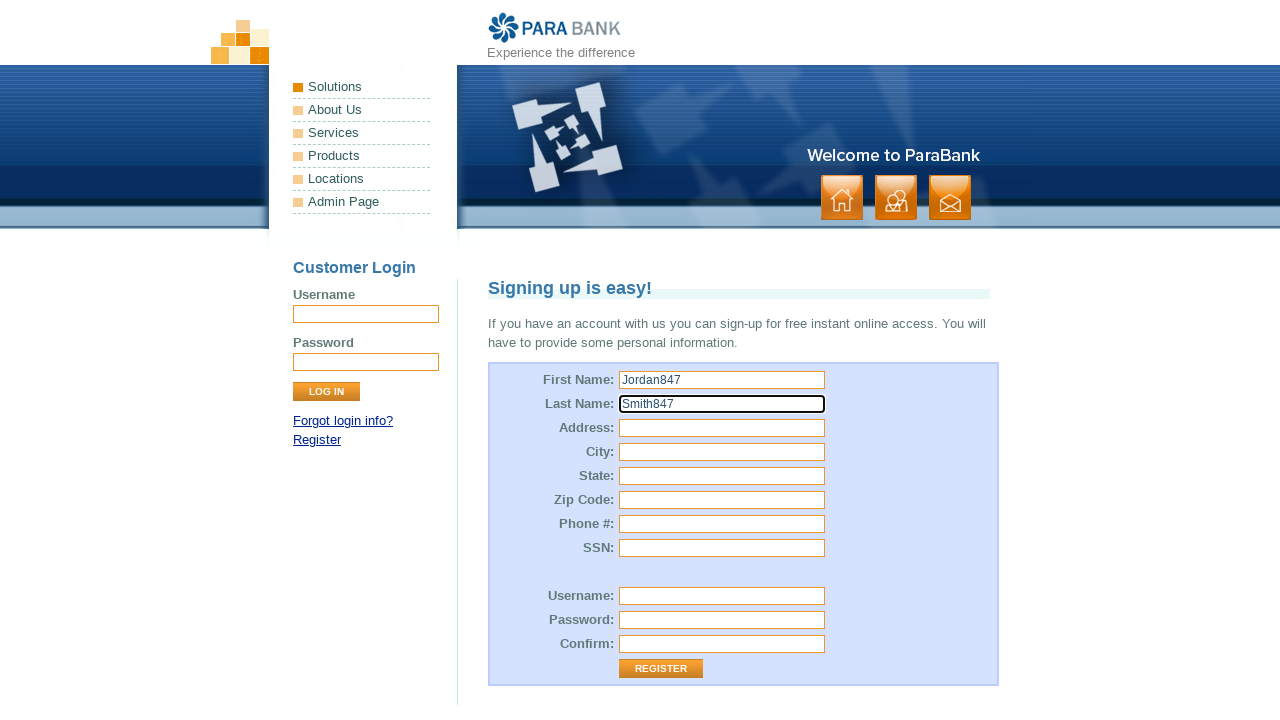

Filled street address with '742 Maple Avenue' on #customer\.address\.street
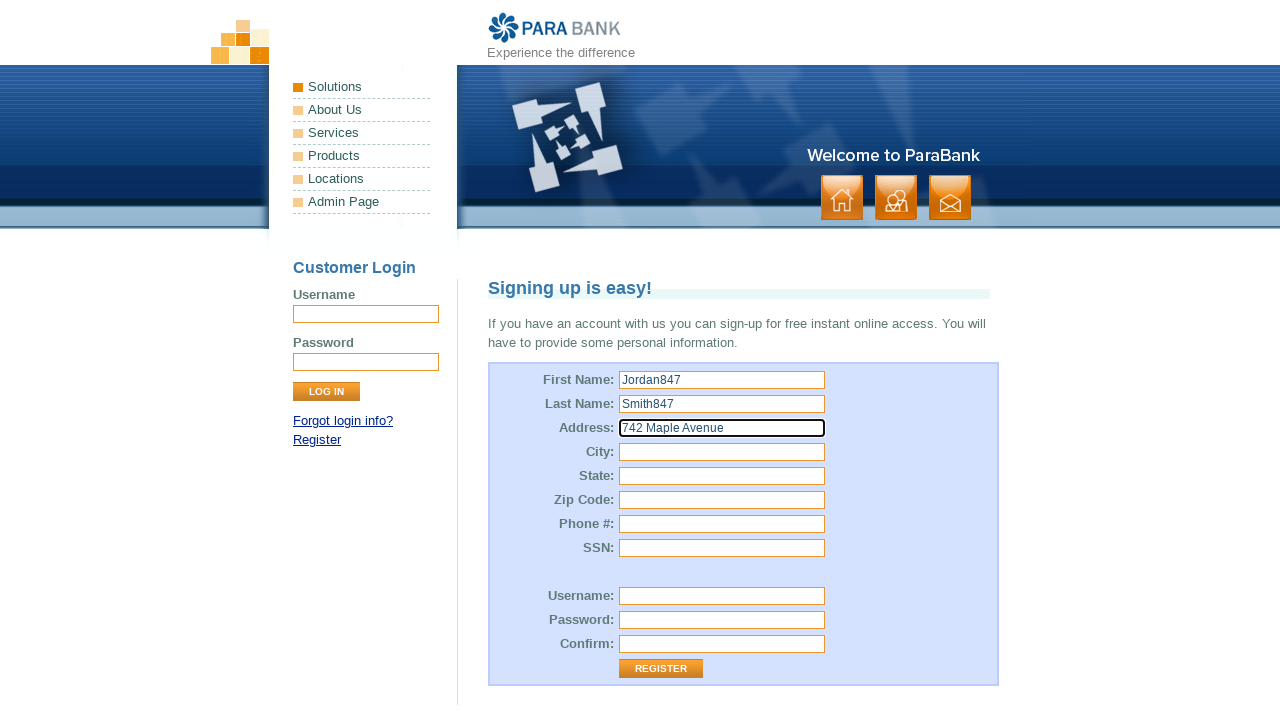

Filled city field with 'Seattle' on #customer\.address\.city
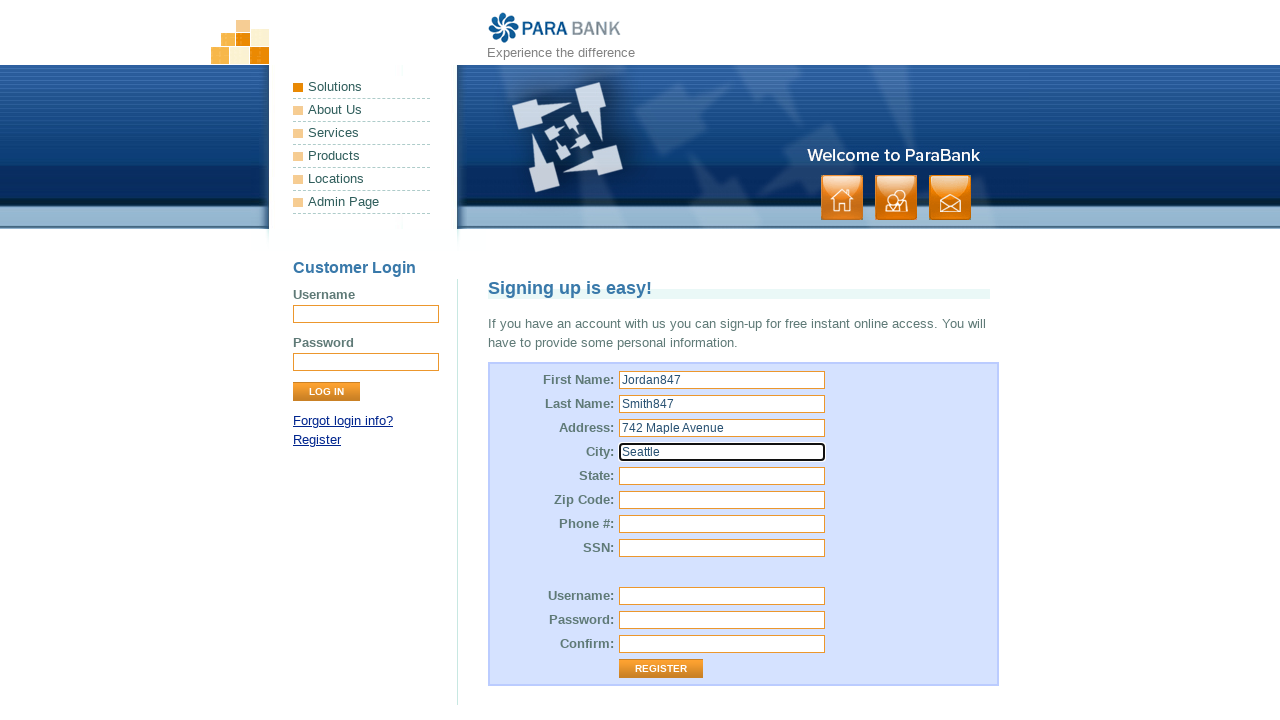

Filled state field with 'Washington' on #customer\.address\.state
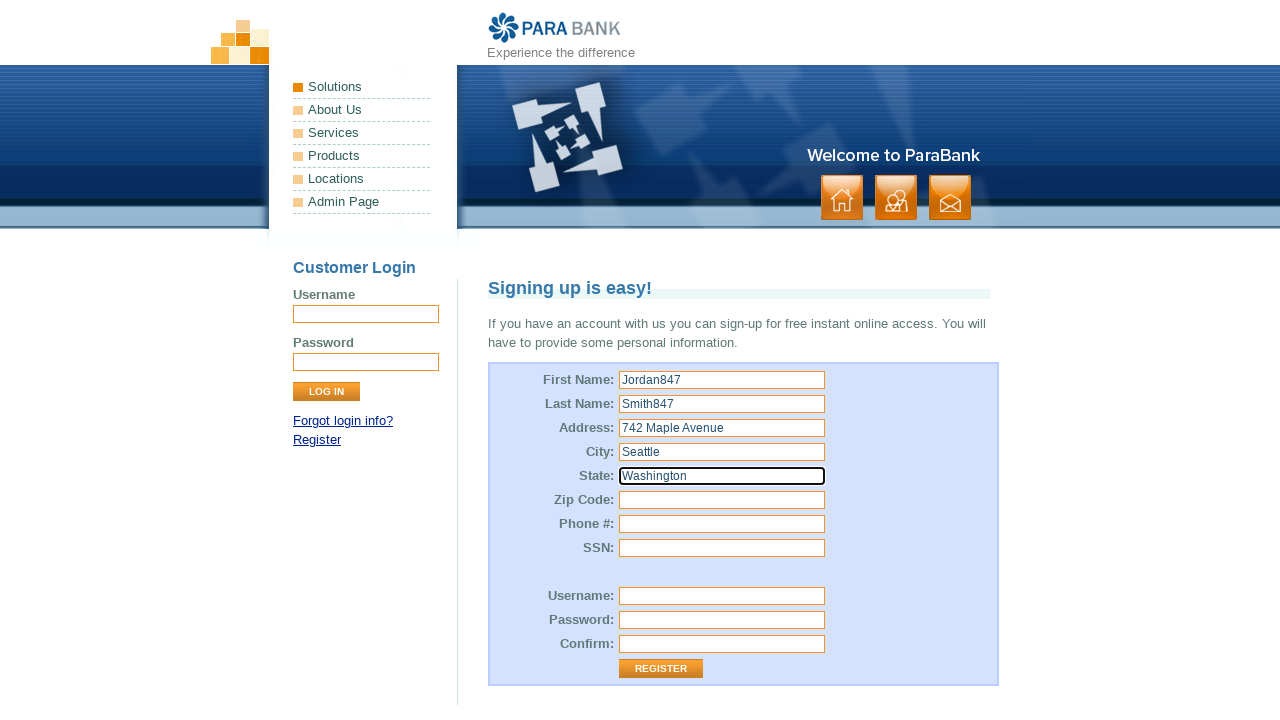

Filled zip code field with '98101' on #customer\.address\.zipCode
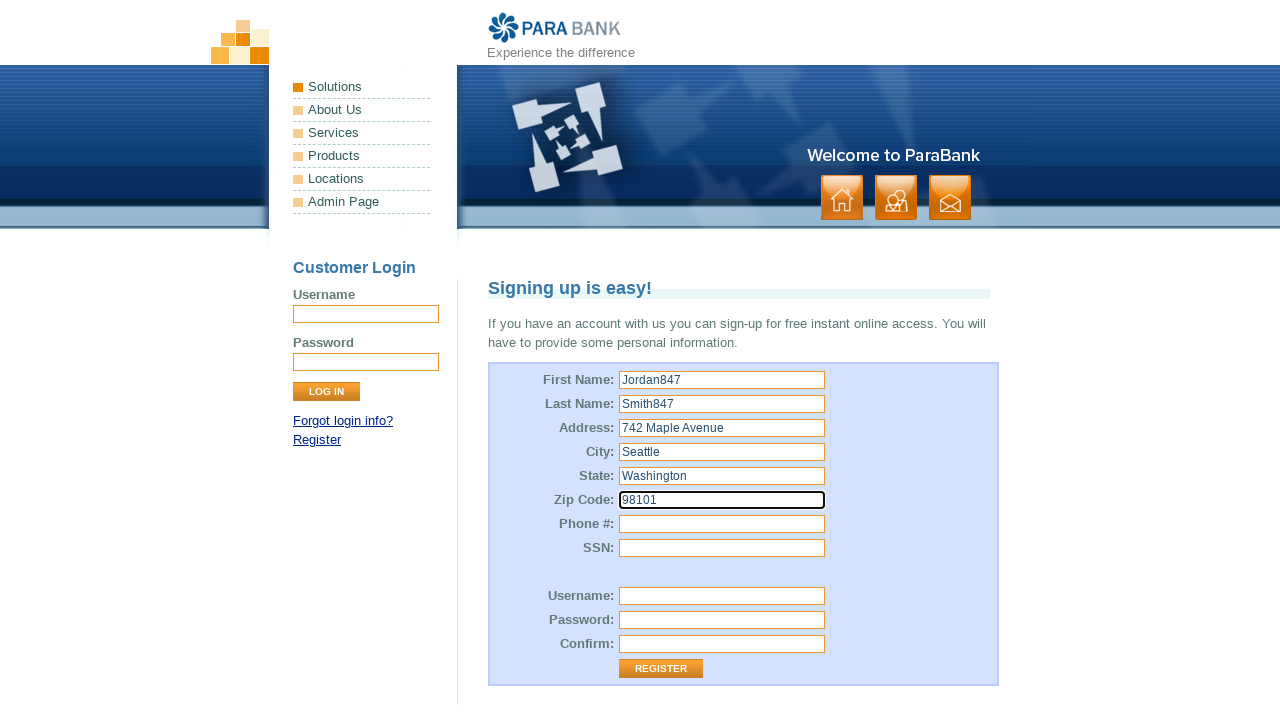

Filled phone number field with '206-555-0147' on #customer\.phoneNumber
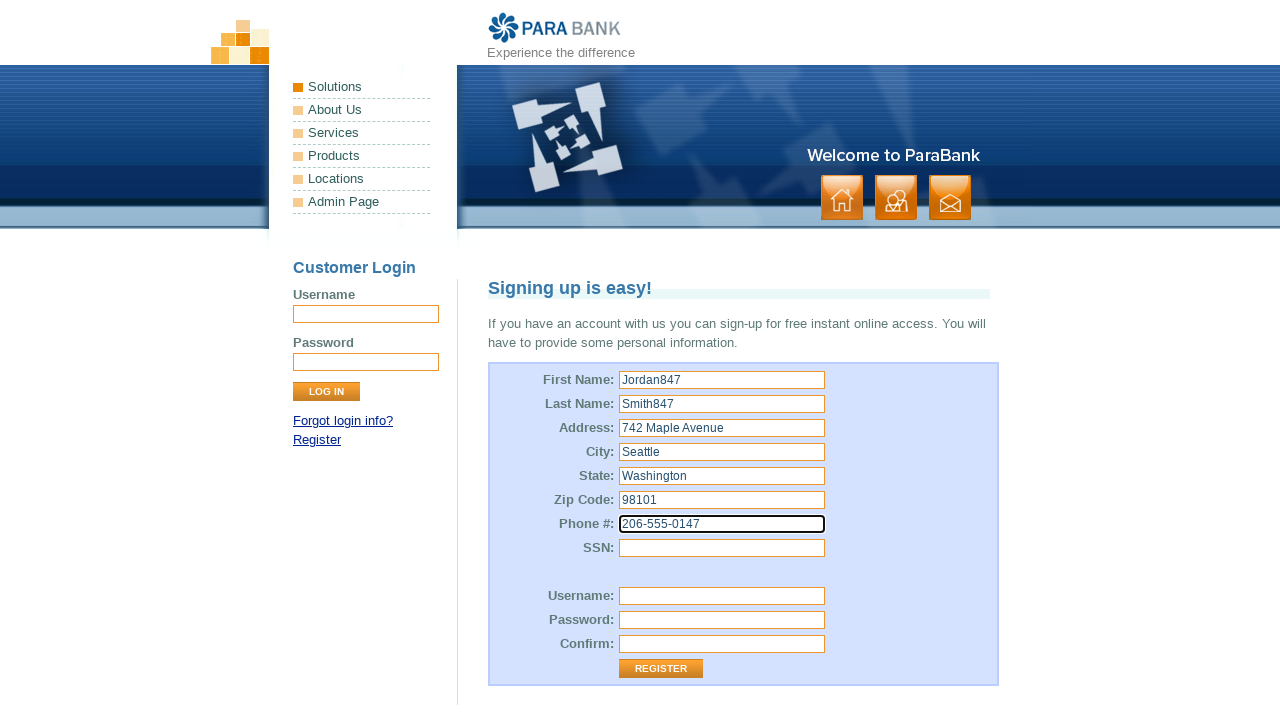

Filled SSN field with '123-45-6789' on #customer\.ssn
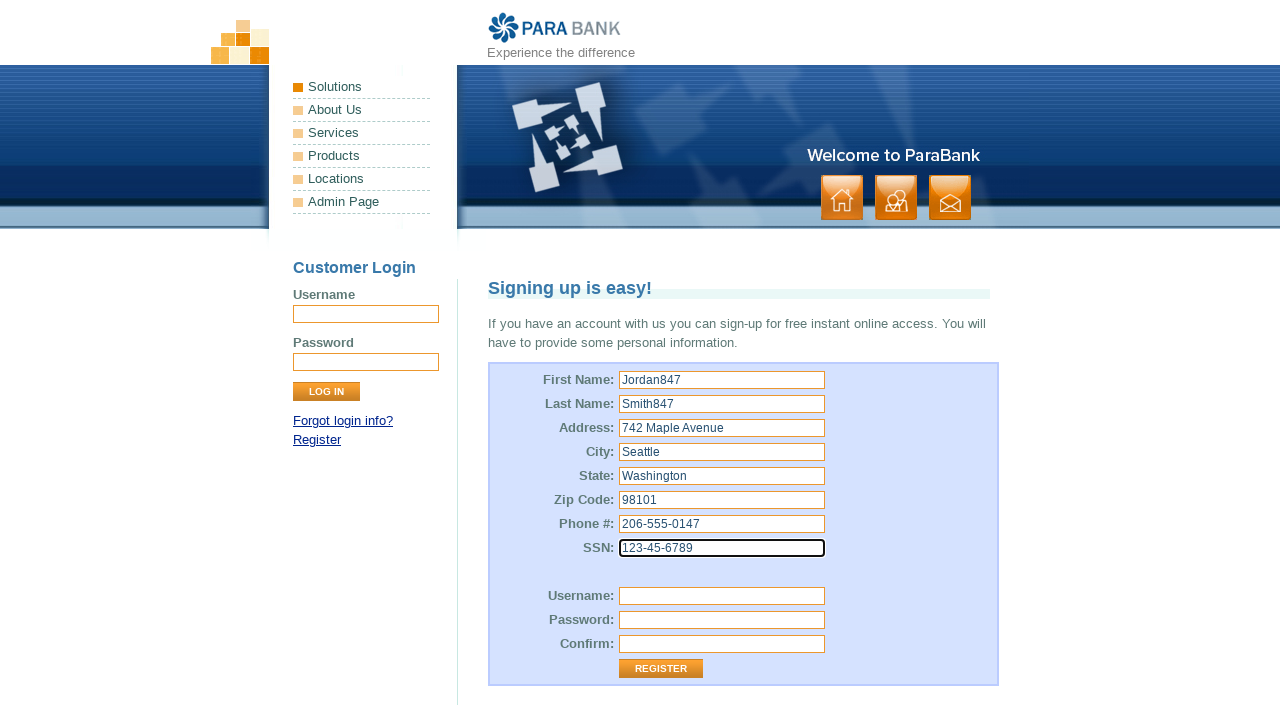

Filled username field with 'jordansmith847' on #customer\.username
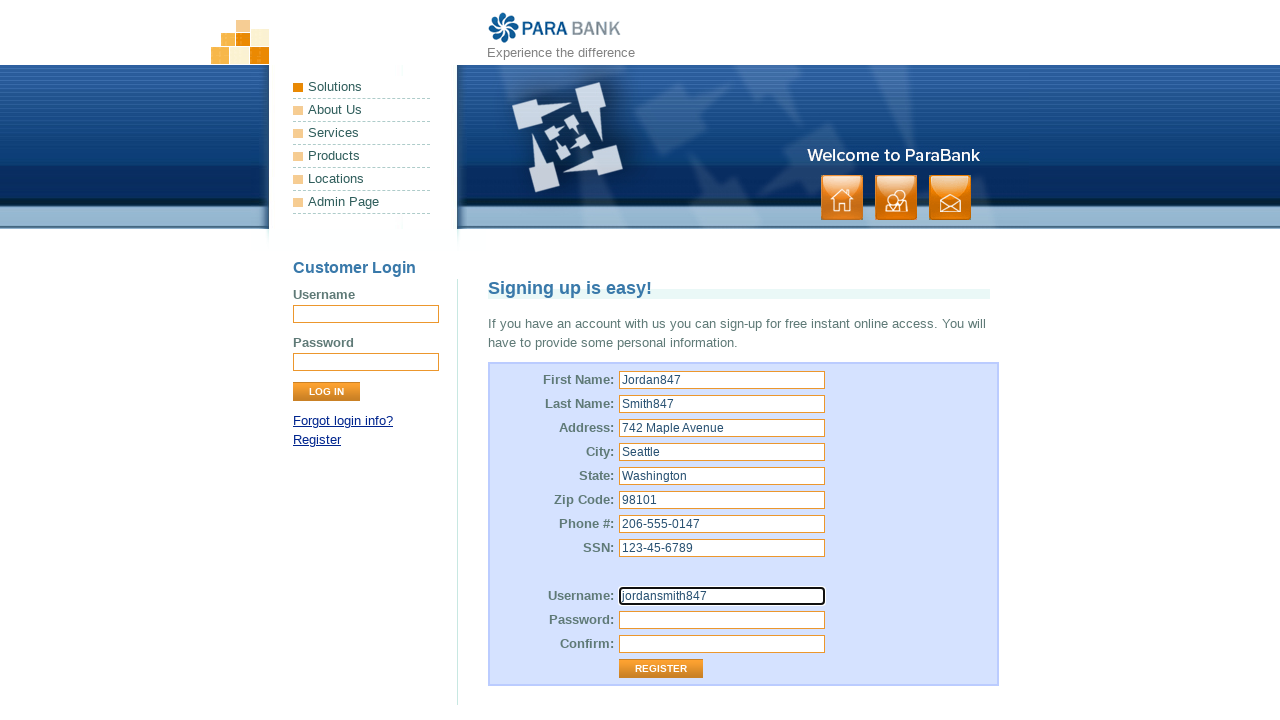

Filled password field with 'SecurePass847!' on #customer\.password
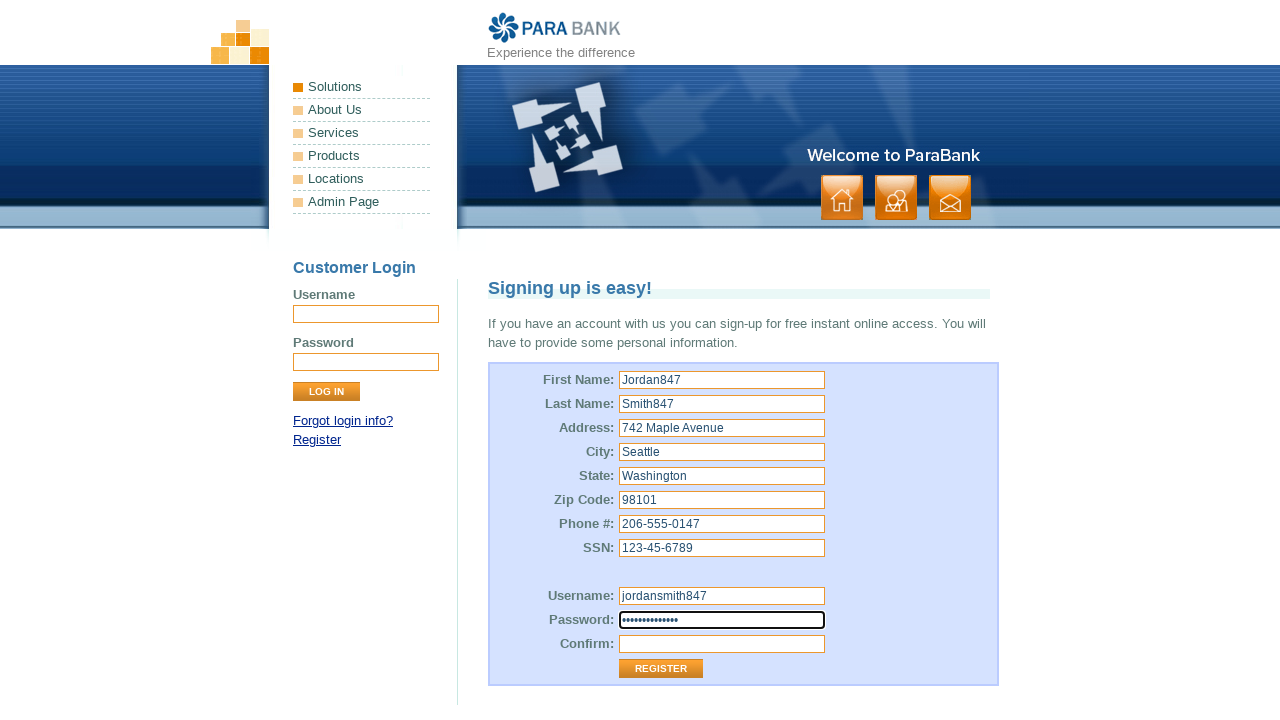

Filled repeated password field with 'SecurePass847!' on #repeatedPassword
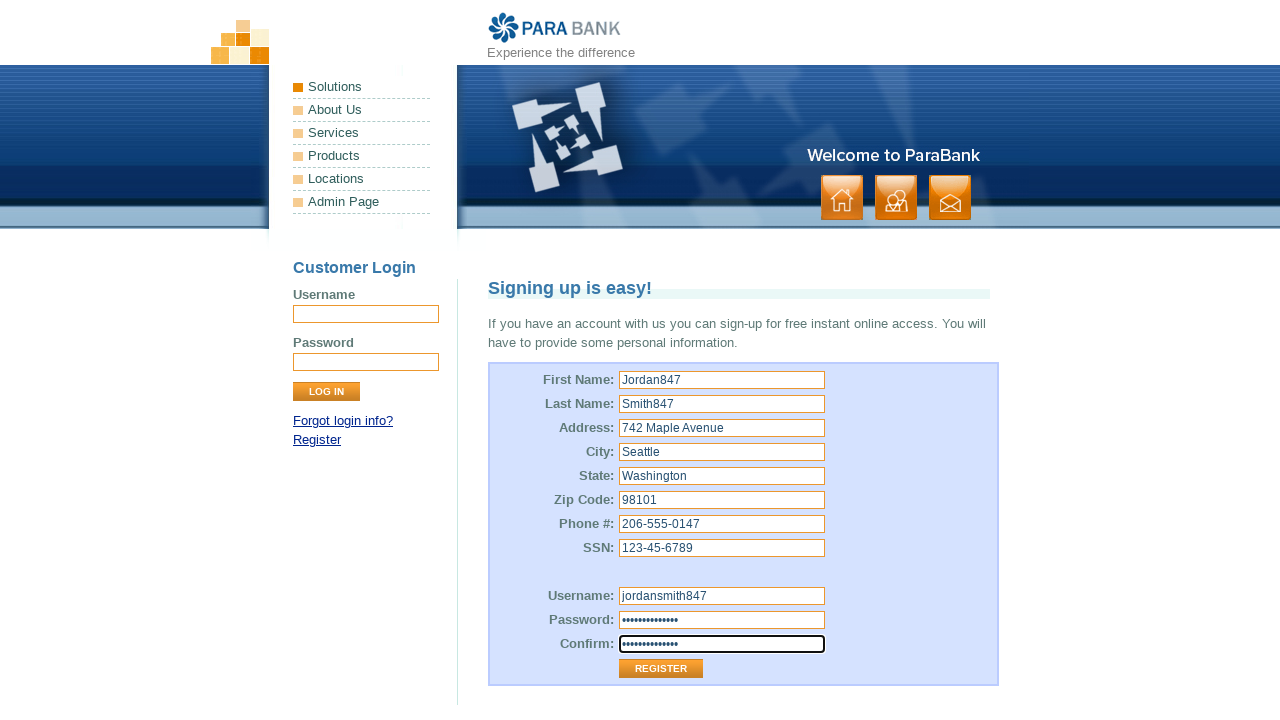

Clicked register button to submit the form at (896, 198) on .button
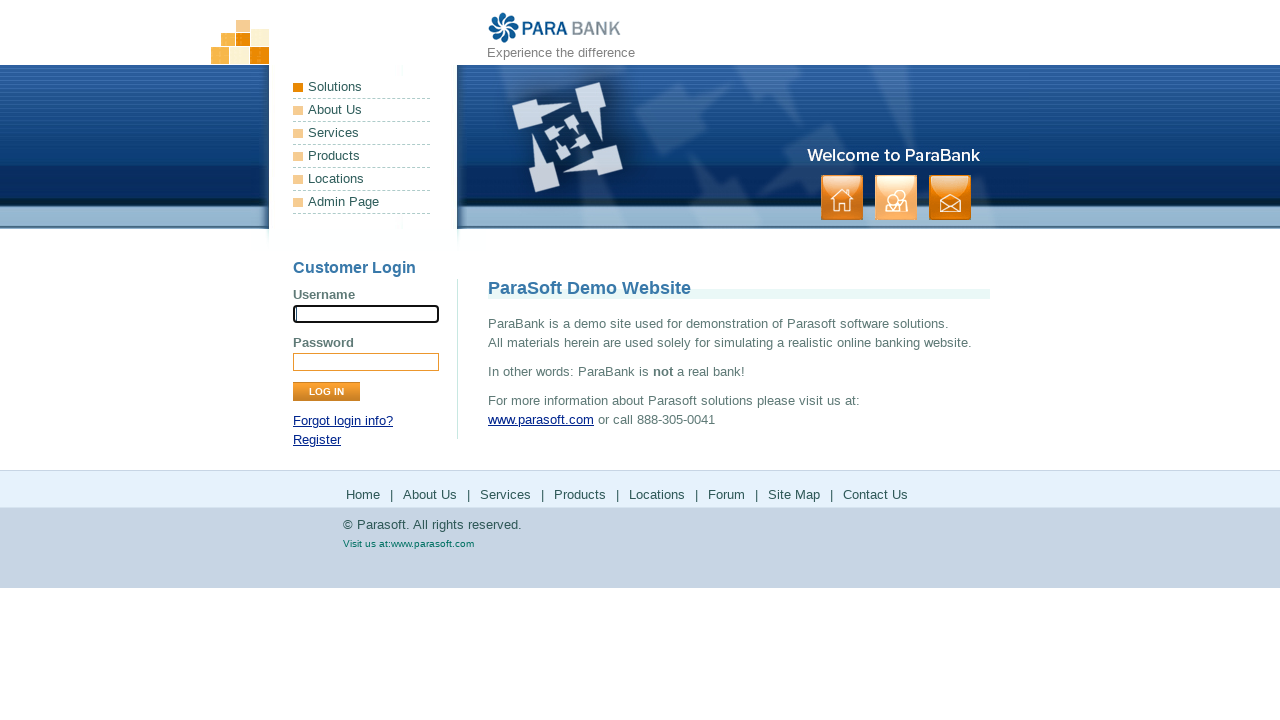

Registration completed and page loaded successfully
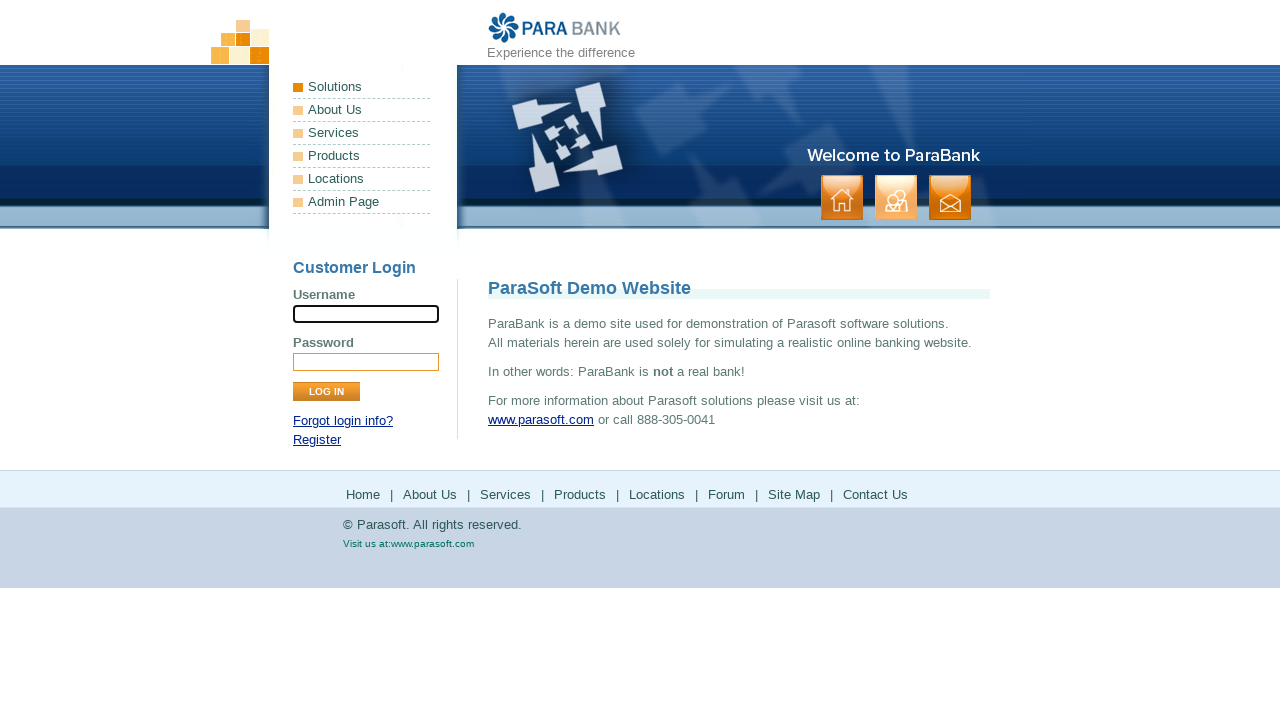

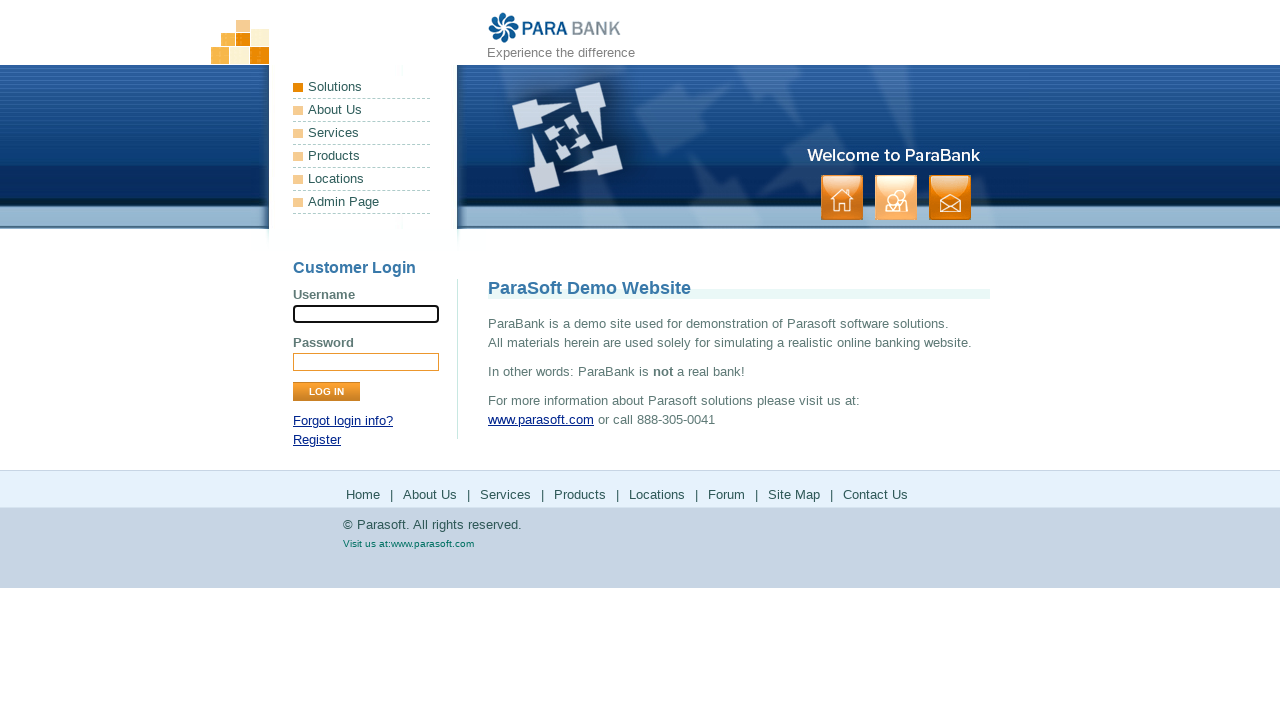